Verifies that the page title matches the expected value "omayo (QAFox.com)"

Starting URL: https://omayo.blogspot.com/

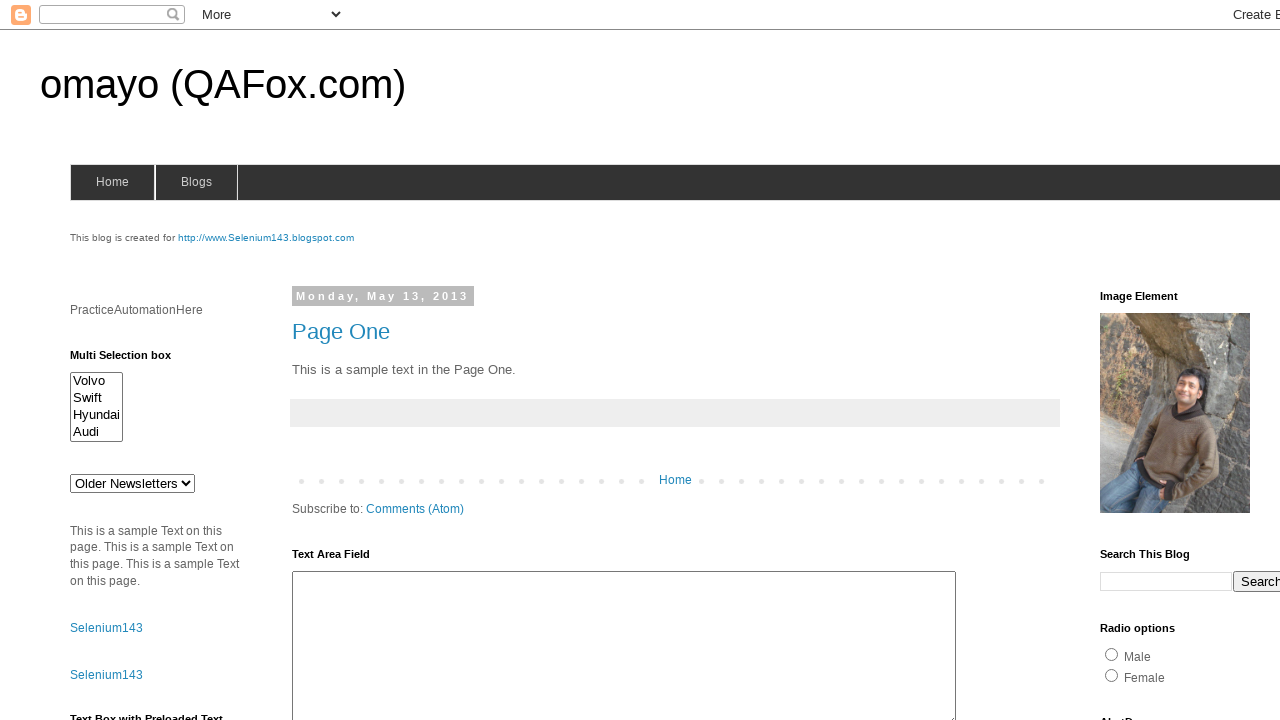

Navigated to https://omayo.blogspot.com/
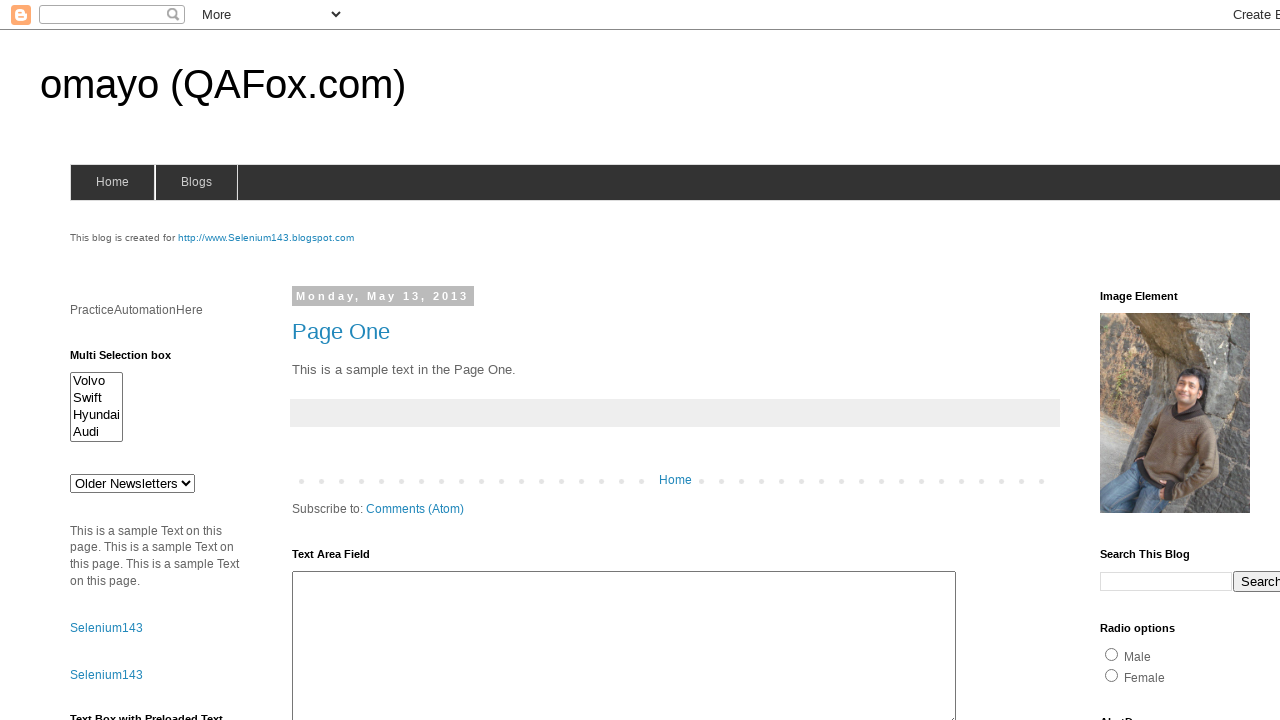

Verified page title matches expected value 'omayo (QAFox.com)'
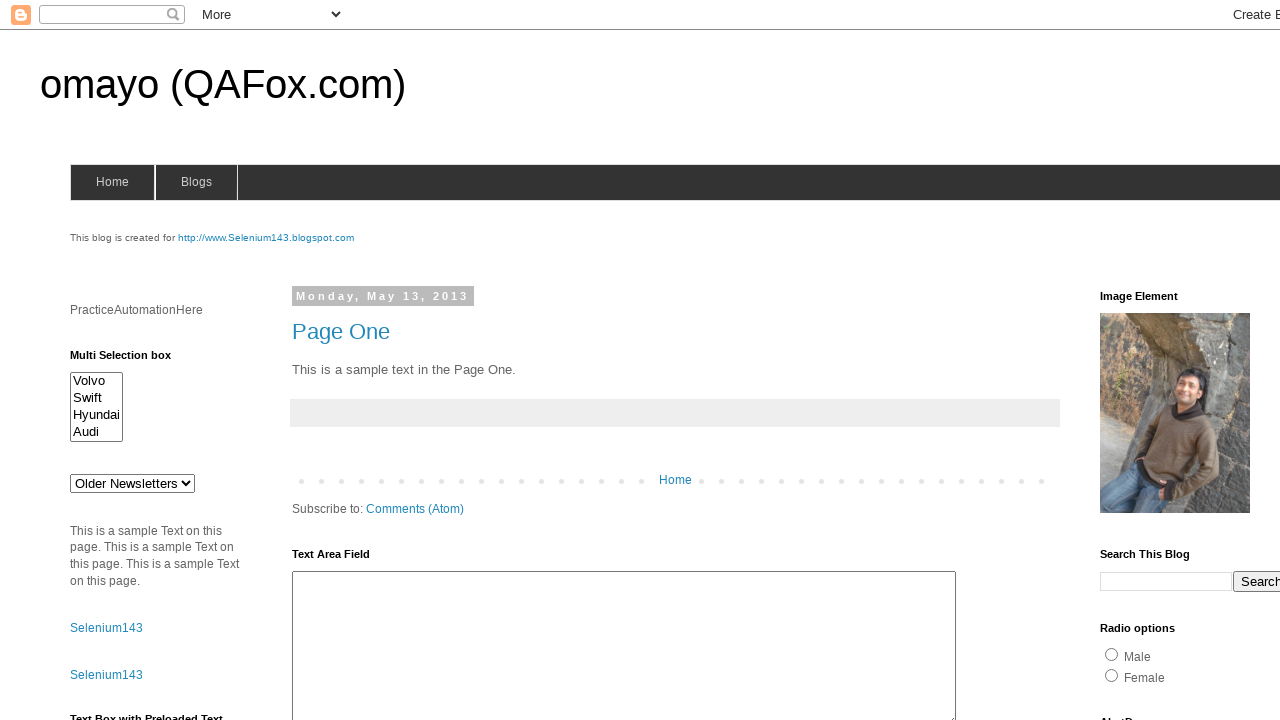

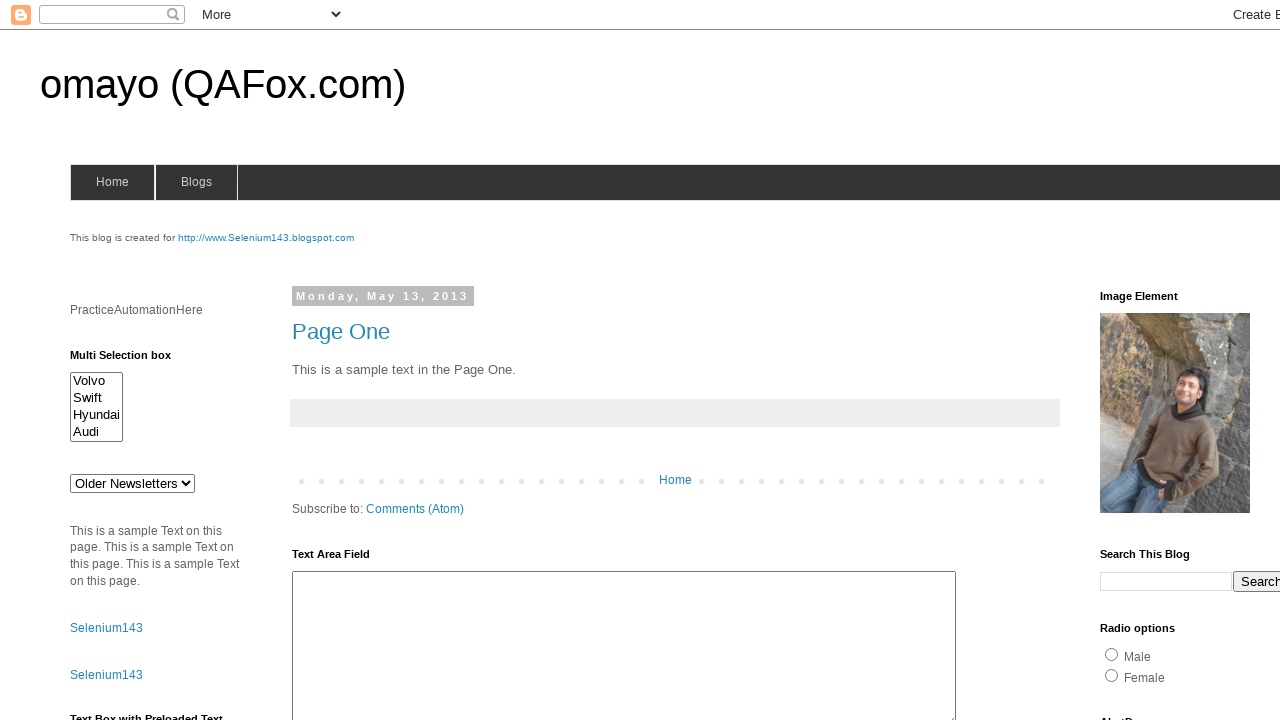